Tests iframe interaction by scrolling to an iframe element, switching into the iframe context, clicking a link inside it, reading text, then switching back to the main page content to verify the context switch works correctly.

Starting URL: https://www.rahulshettyacademy.com/AutomationPractice/

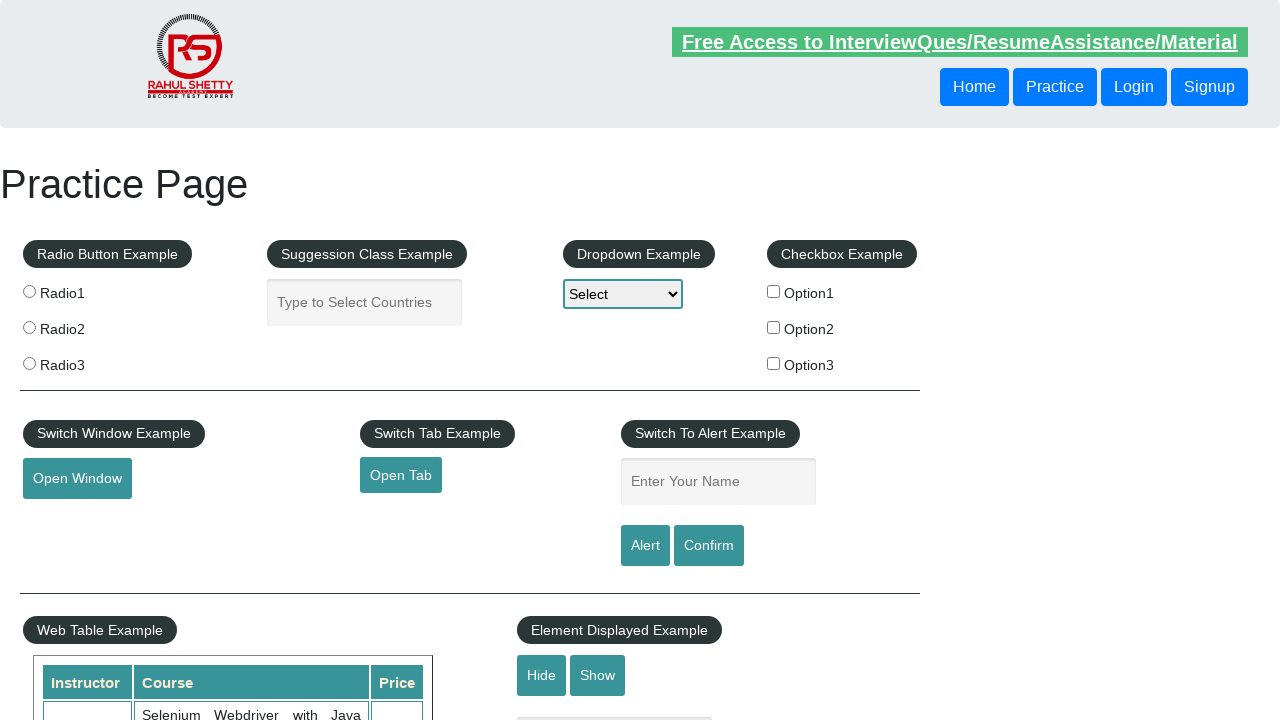

Scrolled iframe element into view
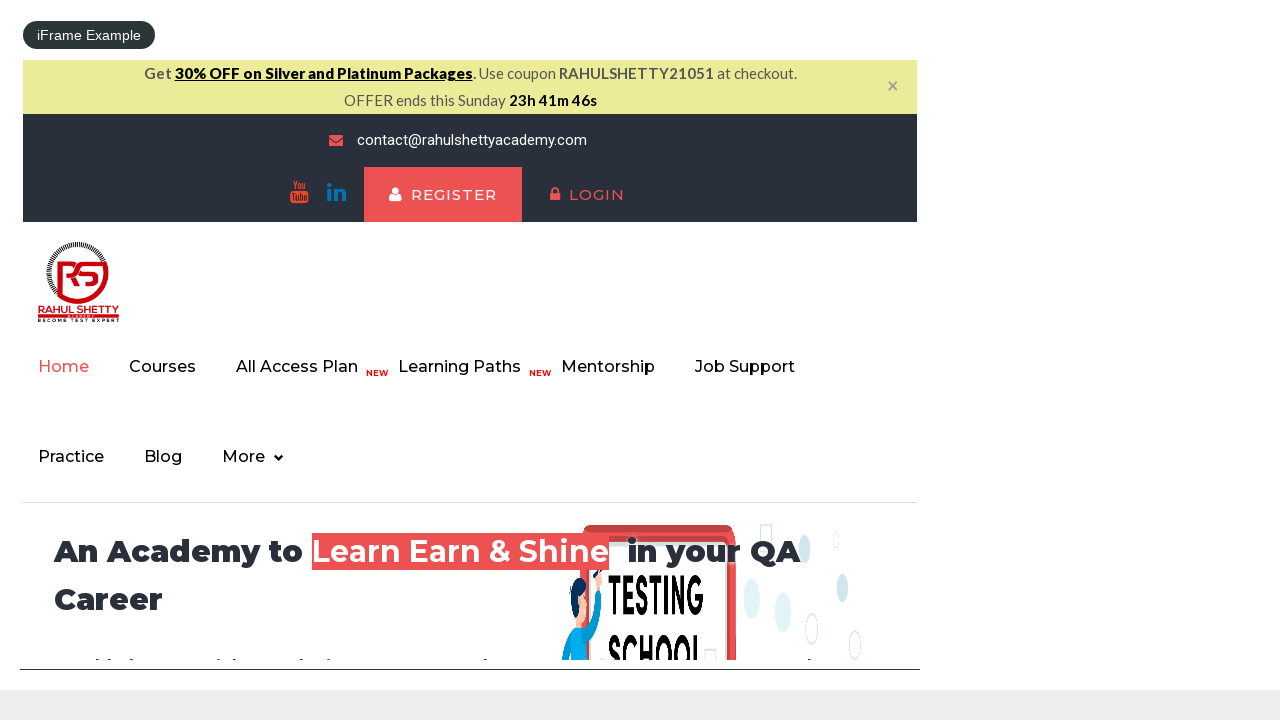

Located and switched to iframe context
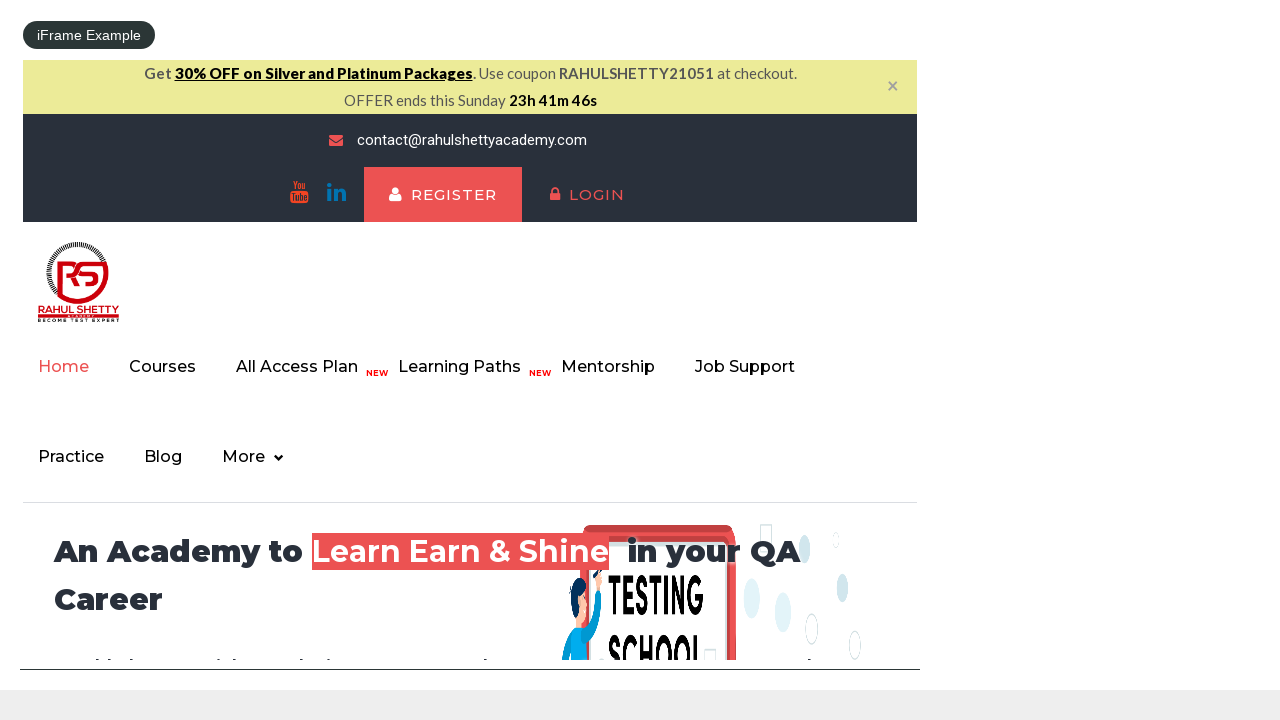

Clicked 'All Access Plan' link inside iframe at (307, 367) on #courses-iframe >> internal:control=enter-frame >> internal:role=link[name="All 
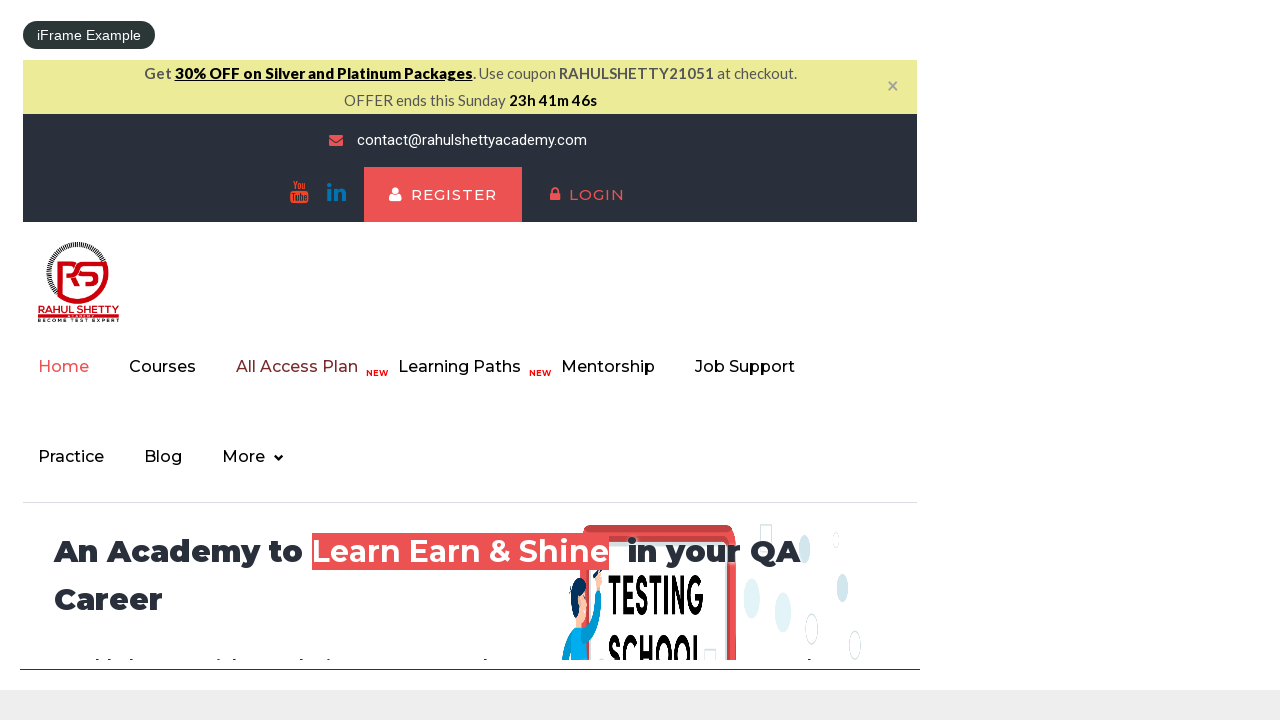

Read h1 text from iframe: 'All Access Subscription'
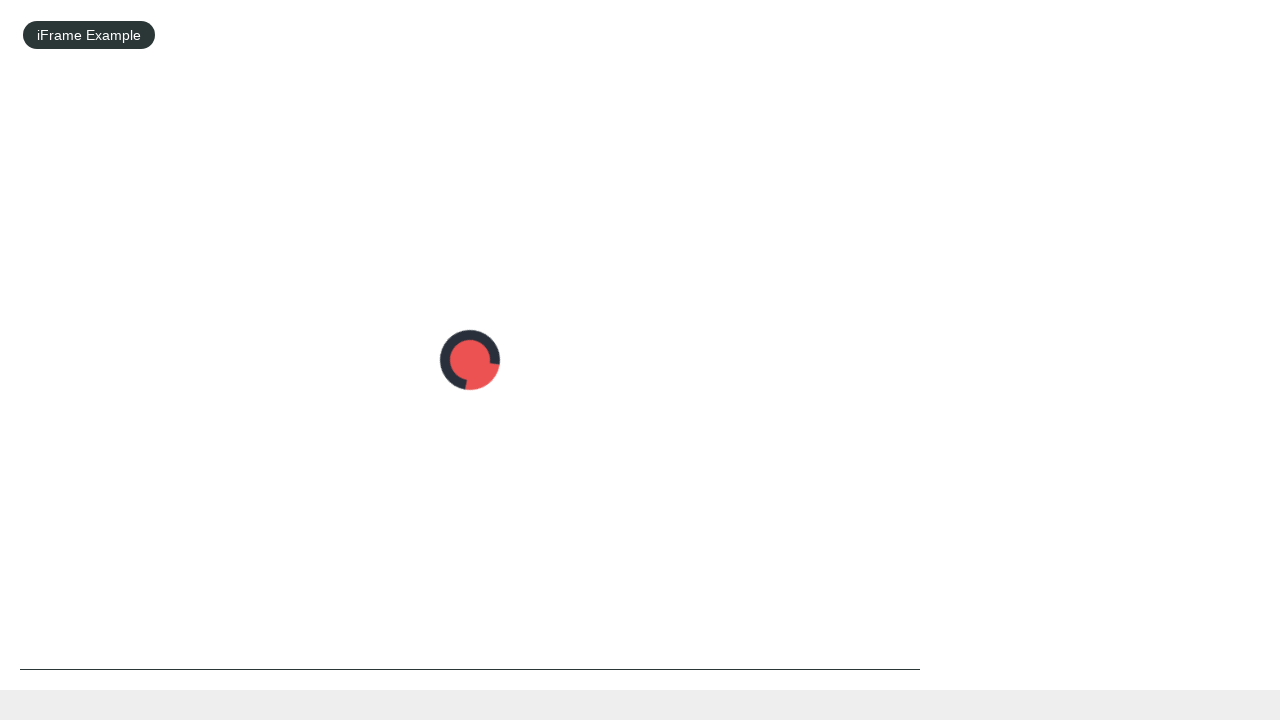

Read h1 text from main page: 'Practice Page' - context switch verified
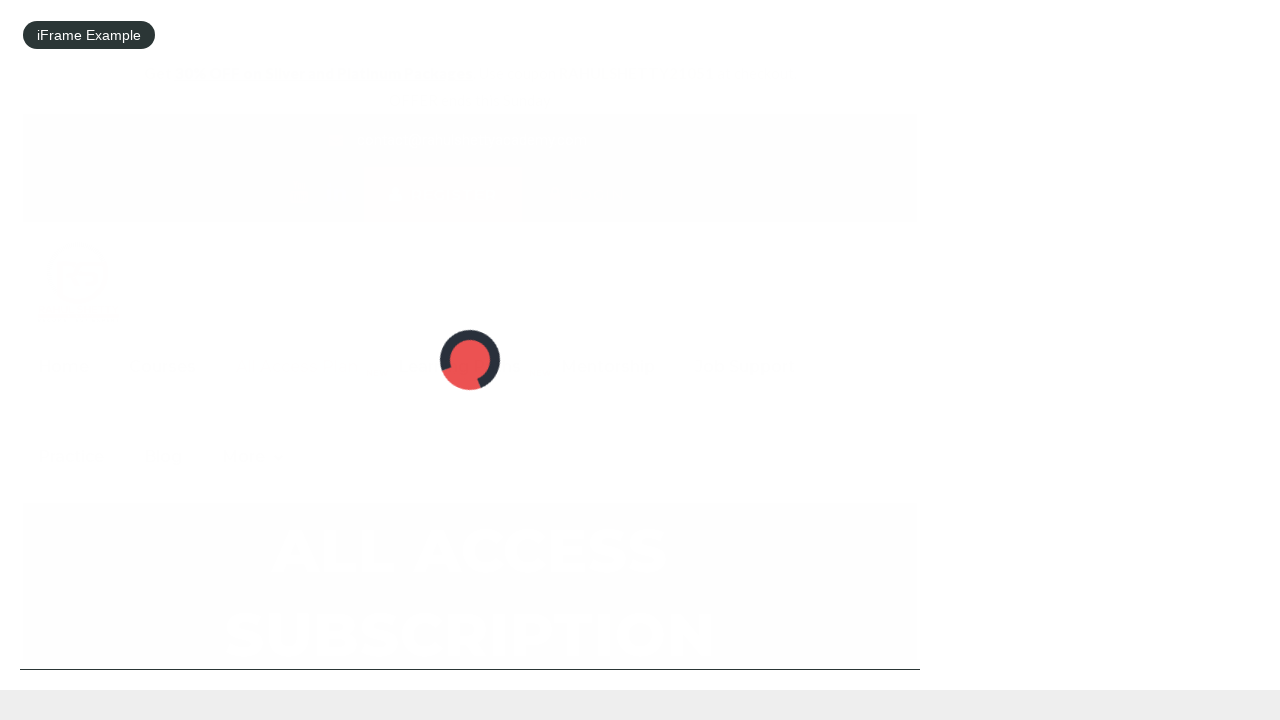

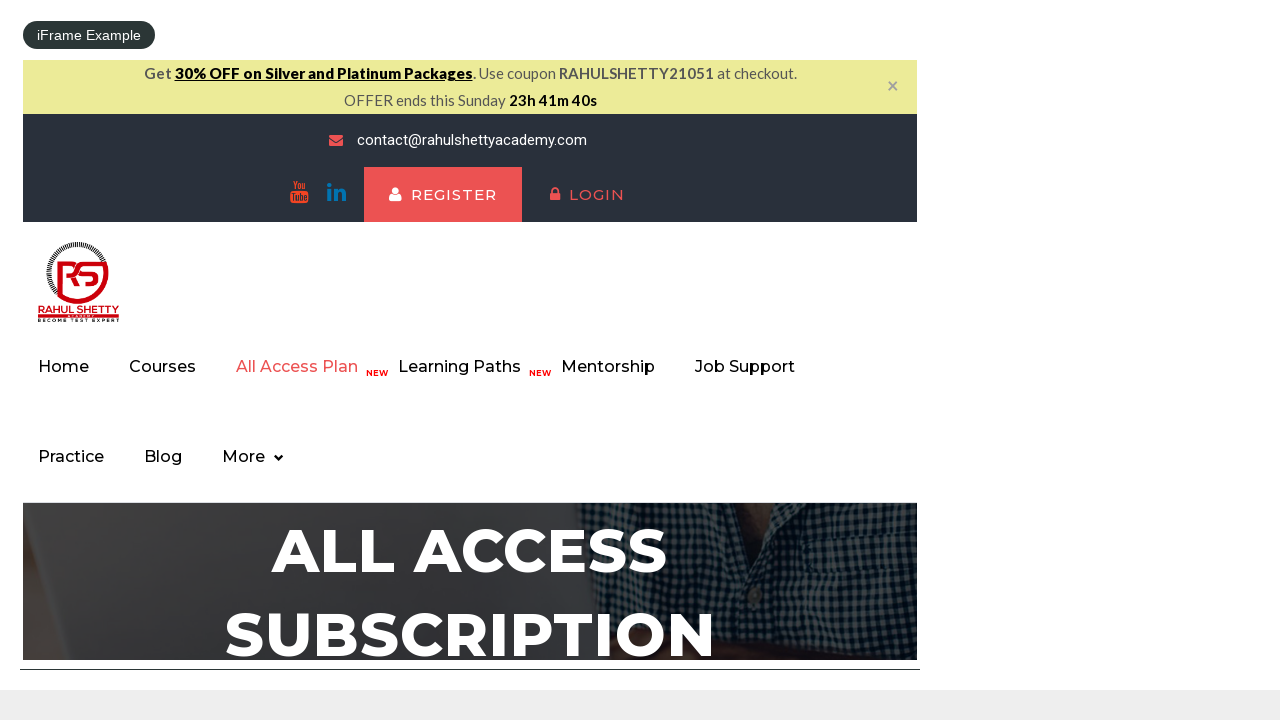